Tests dynamic control enabling by clicking the Enable button and verifying that a disabled textbox becomes enabled

Starting URL: https://the-internet.herokuapp.com/dynamic_controls

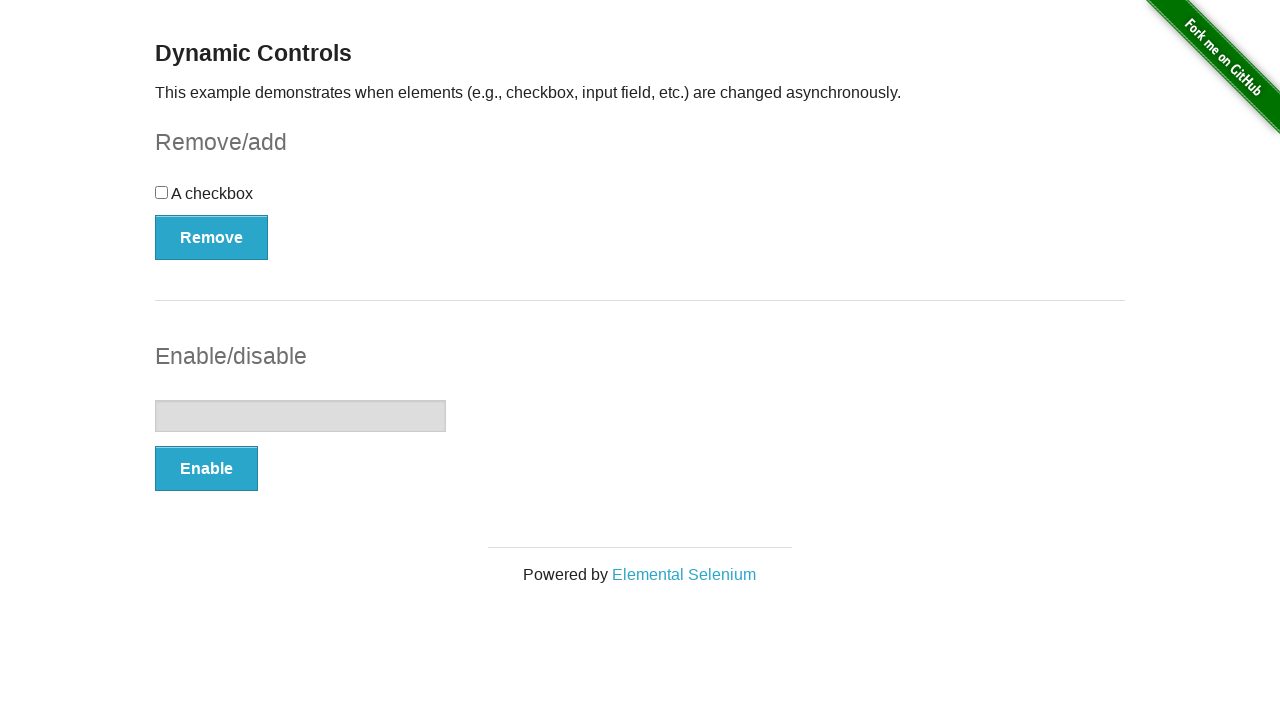

Navigated to dynamic controls page
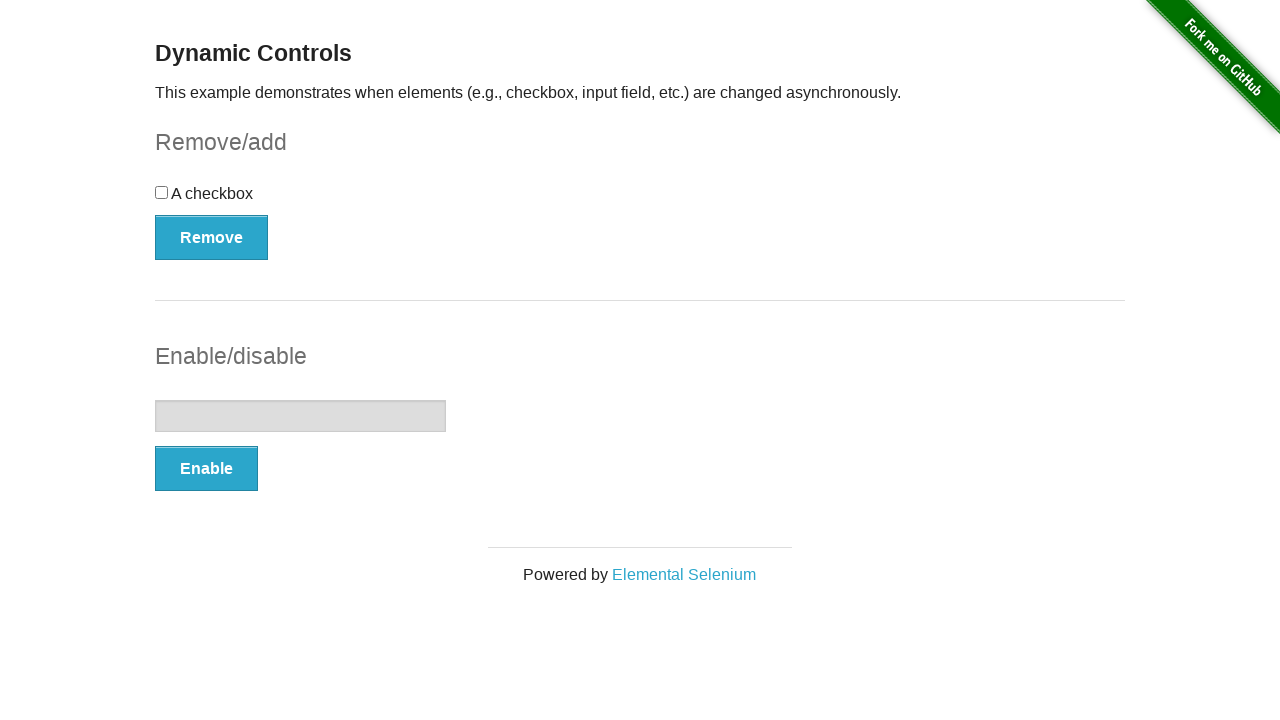

Located textbox element
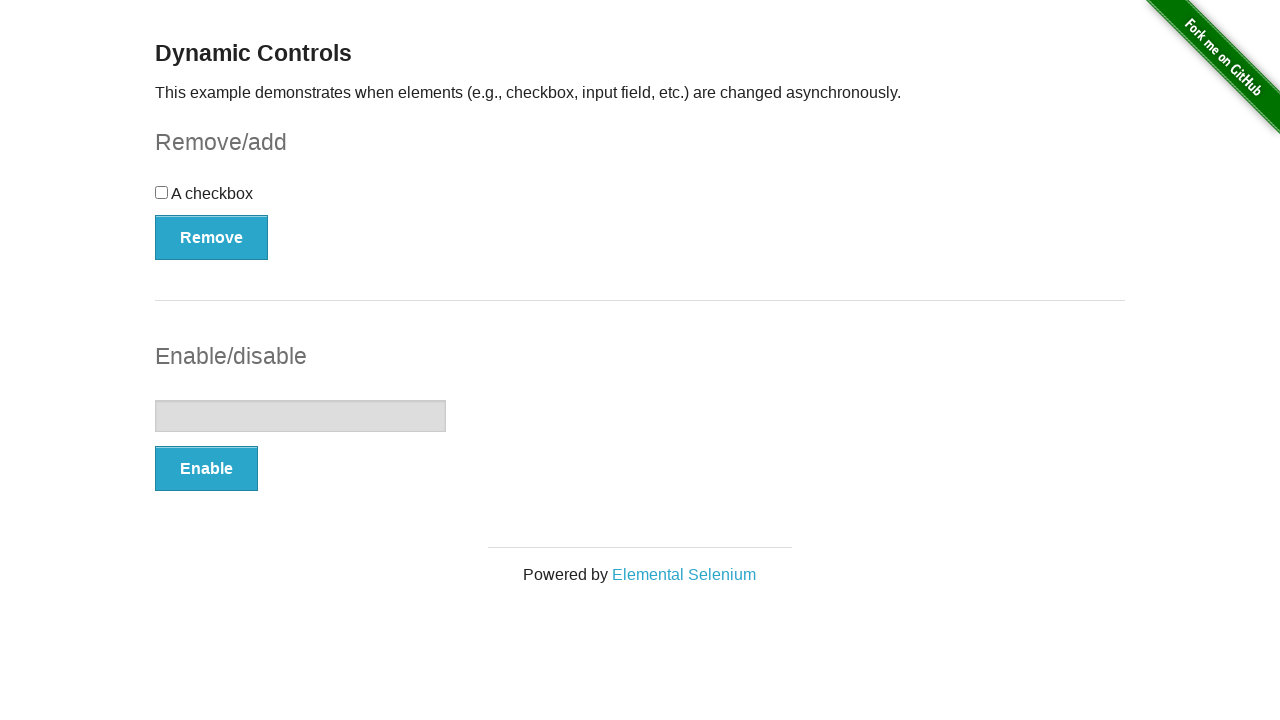

Verified textbox is initially disabled
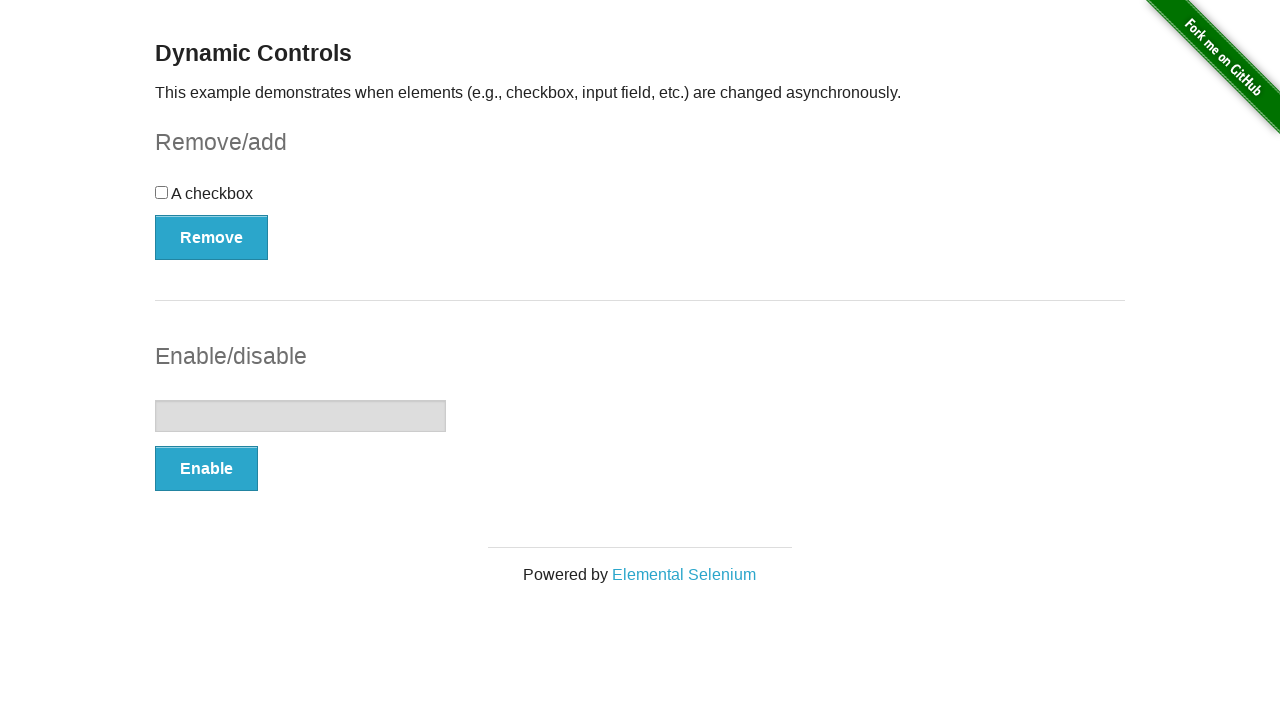

Clicked Enable button at (206, 469) on button:text('Enable')
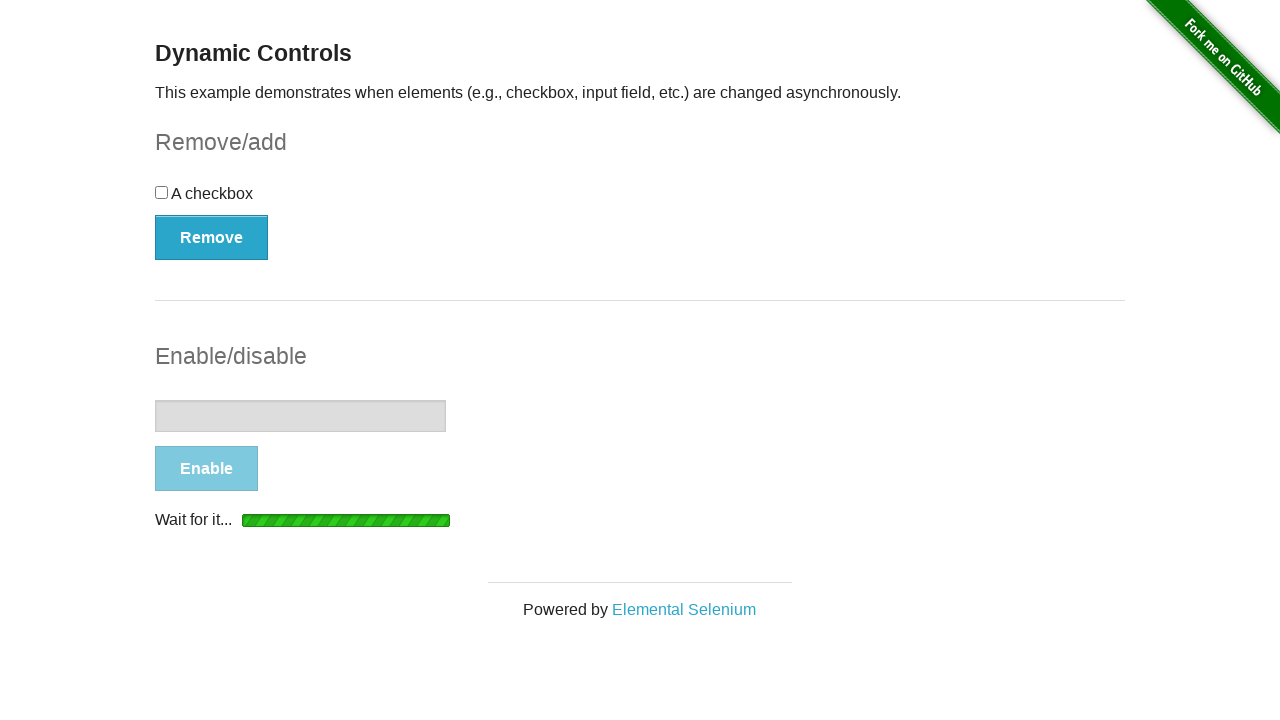

Waited for textbox to become enabled
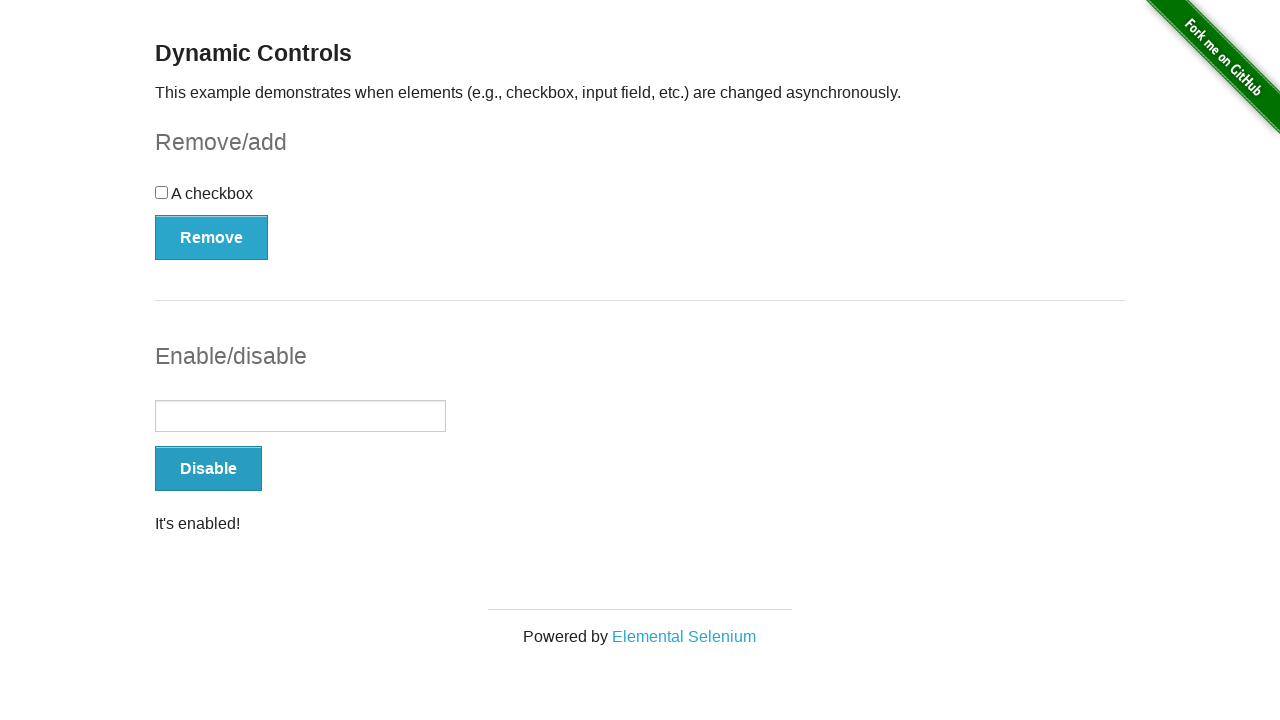

Located success message element
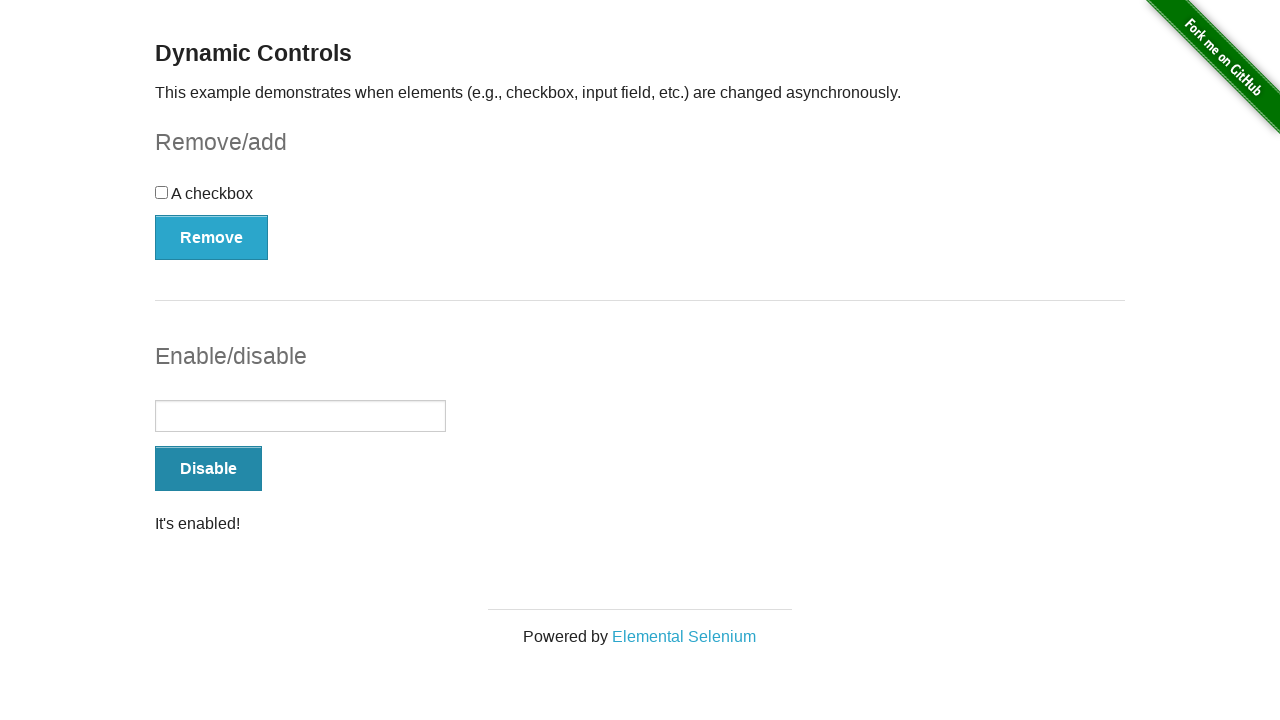

Verified success message is visible
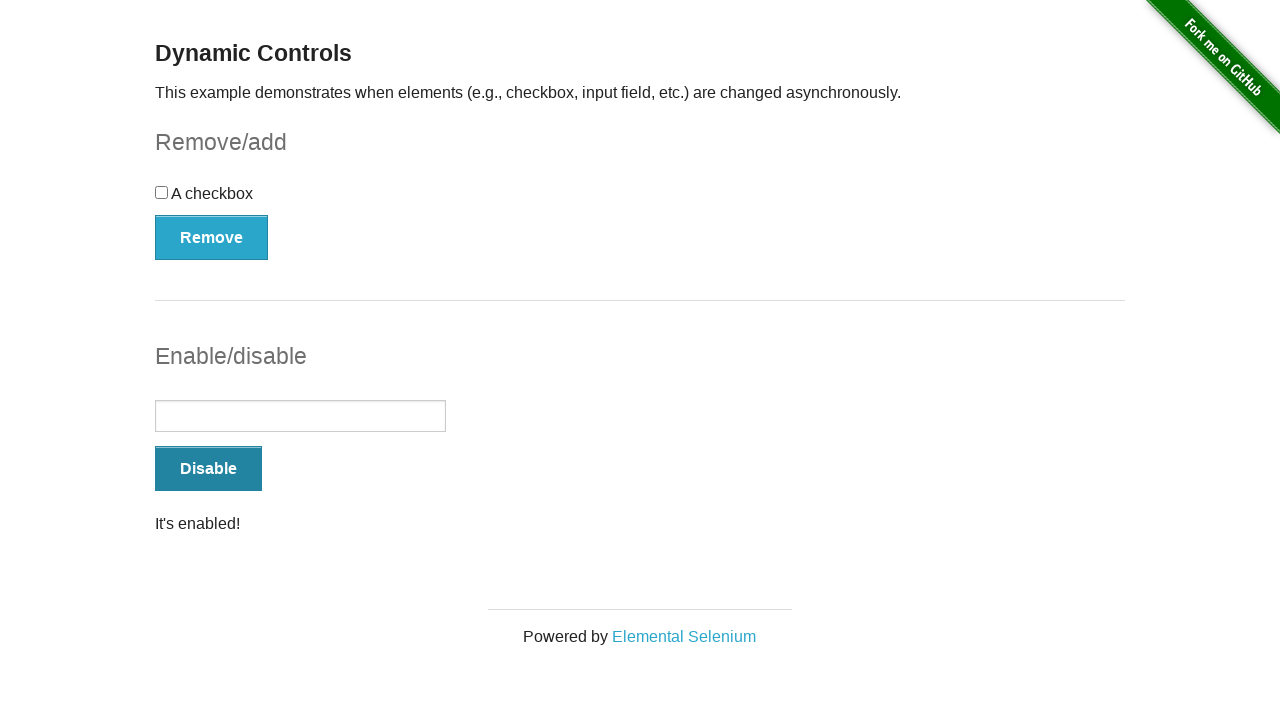

Verified success message text is 'It's enabled!'
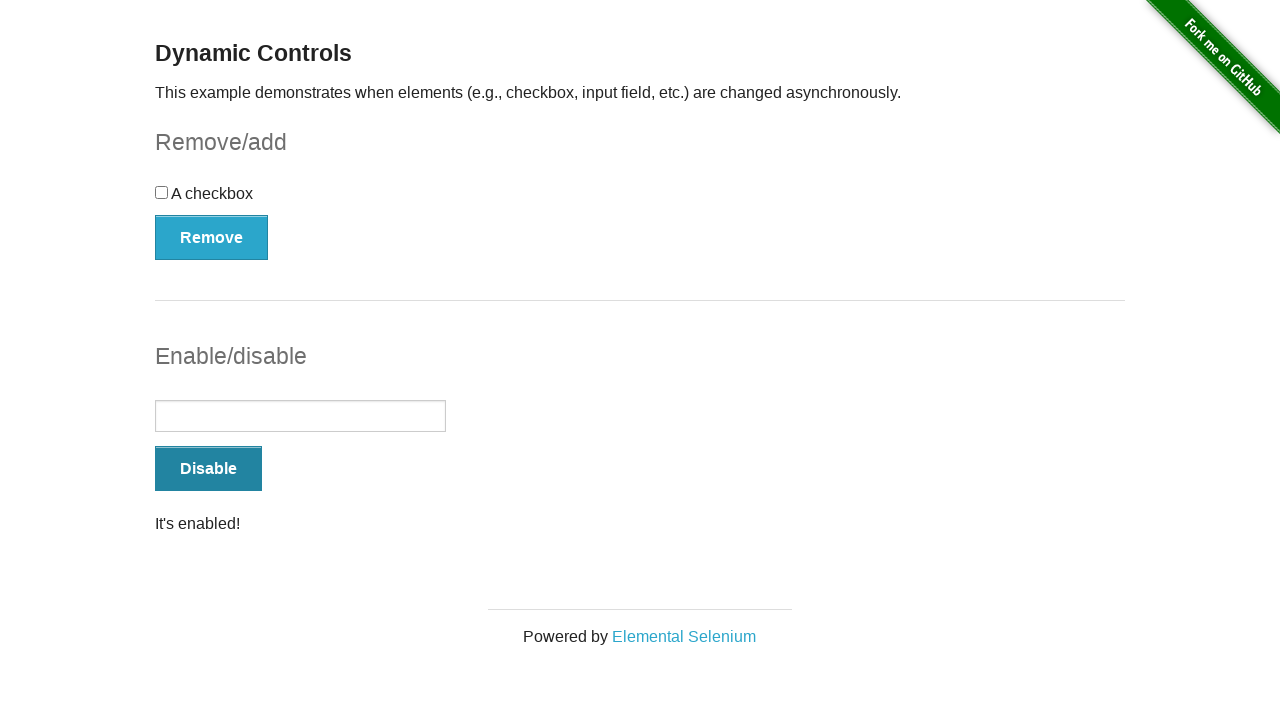

Verified textbox is now enabled
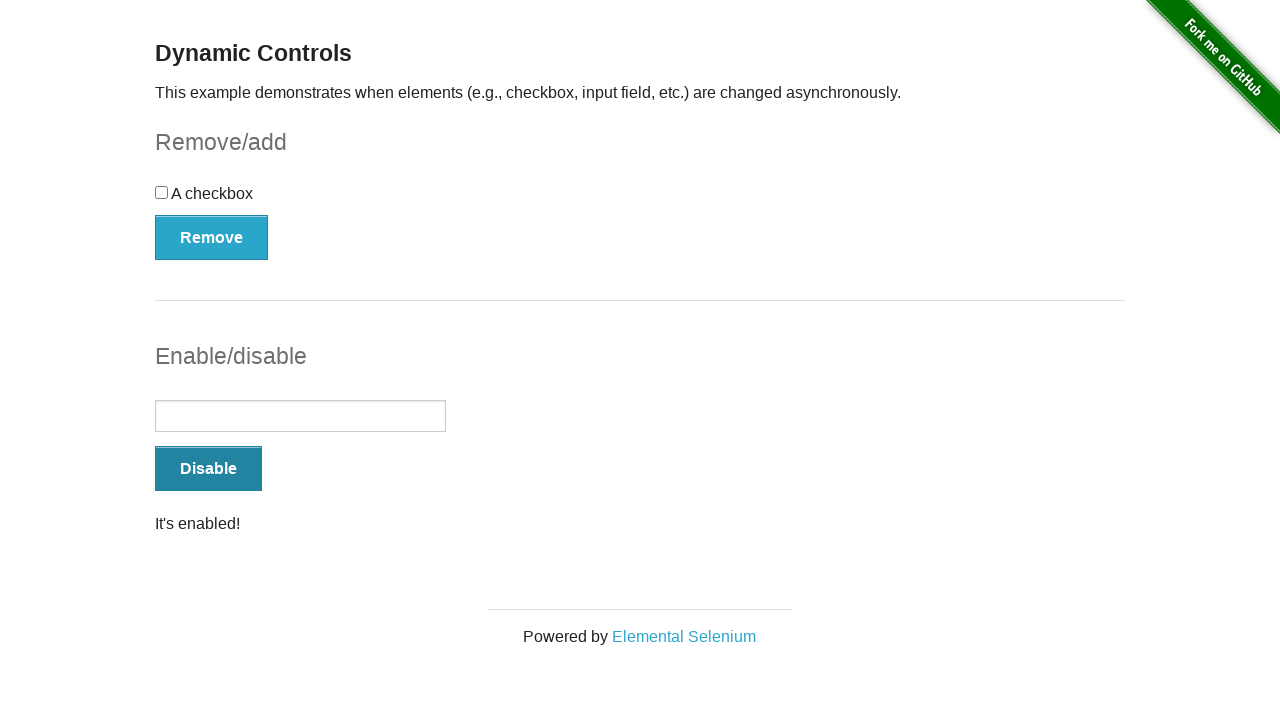

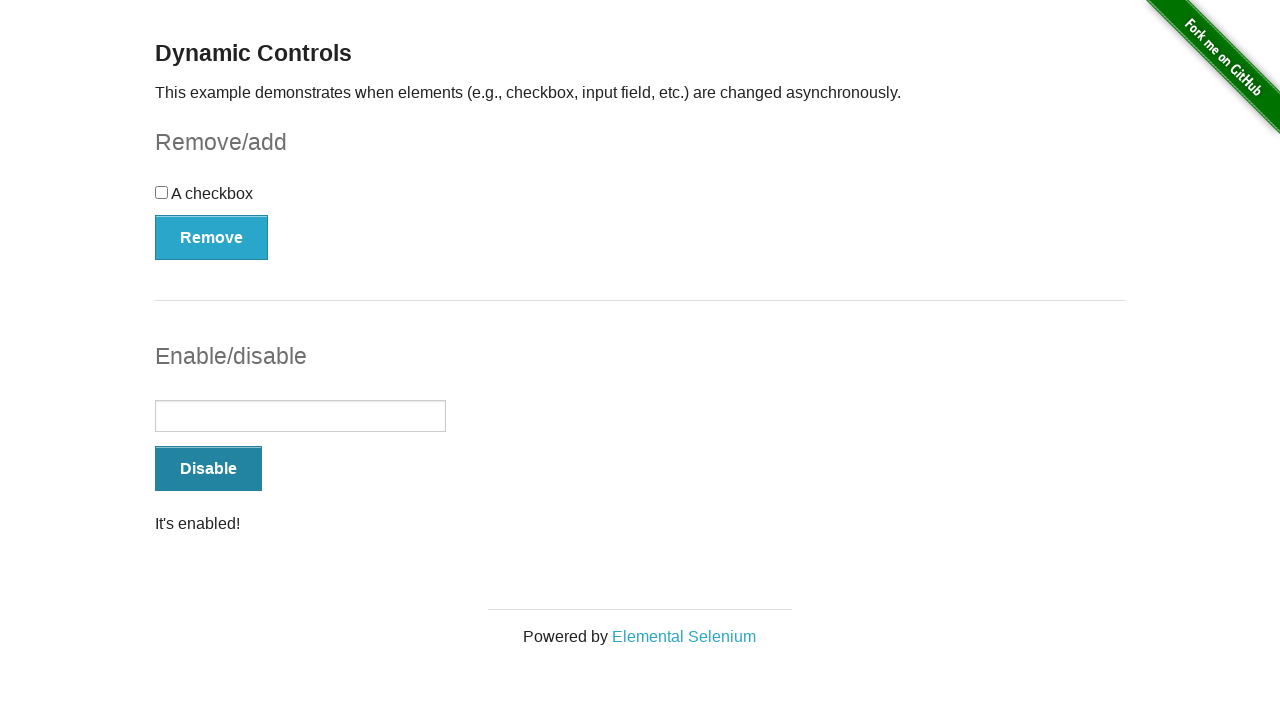